Tests browser window handling by opening a child window, performing actions in it, and switching back to the main window

Starting URL: https://skpatro.github.io/demo/links/

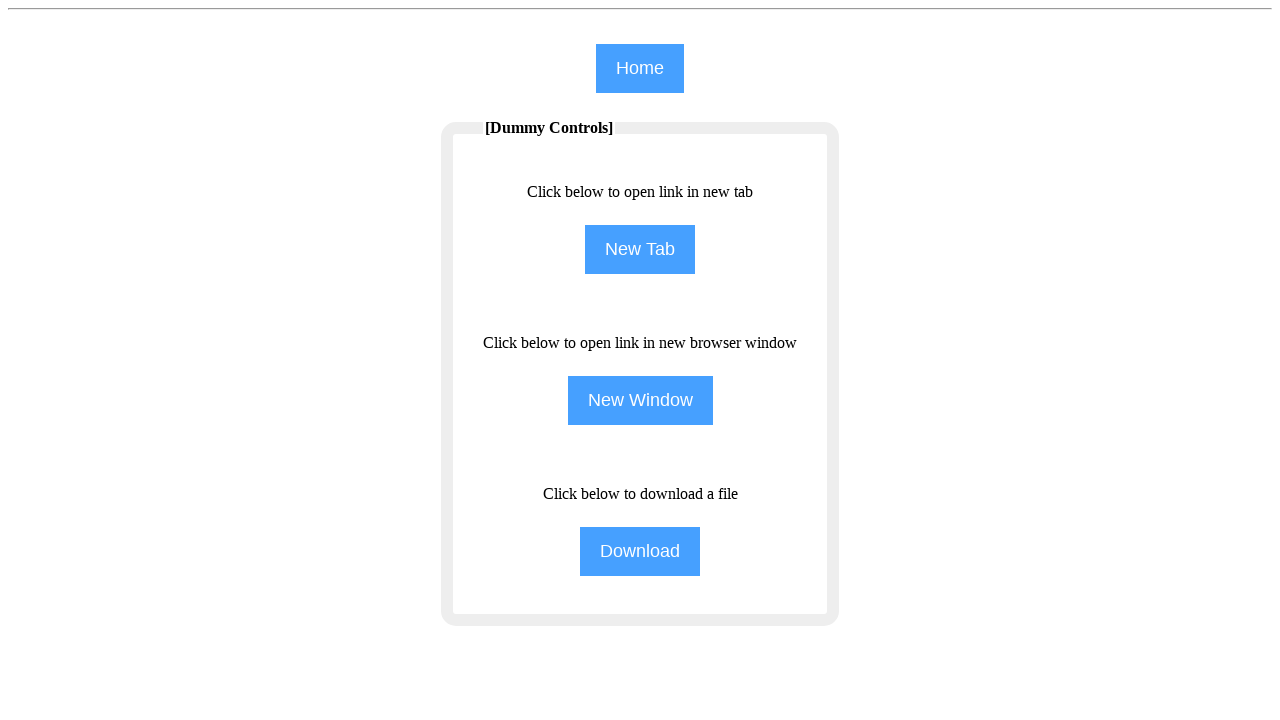

Clicked button to open new window at (640, 400) on input[name='NewWindow']
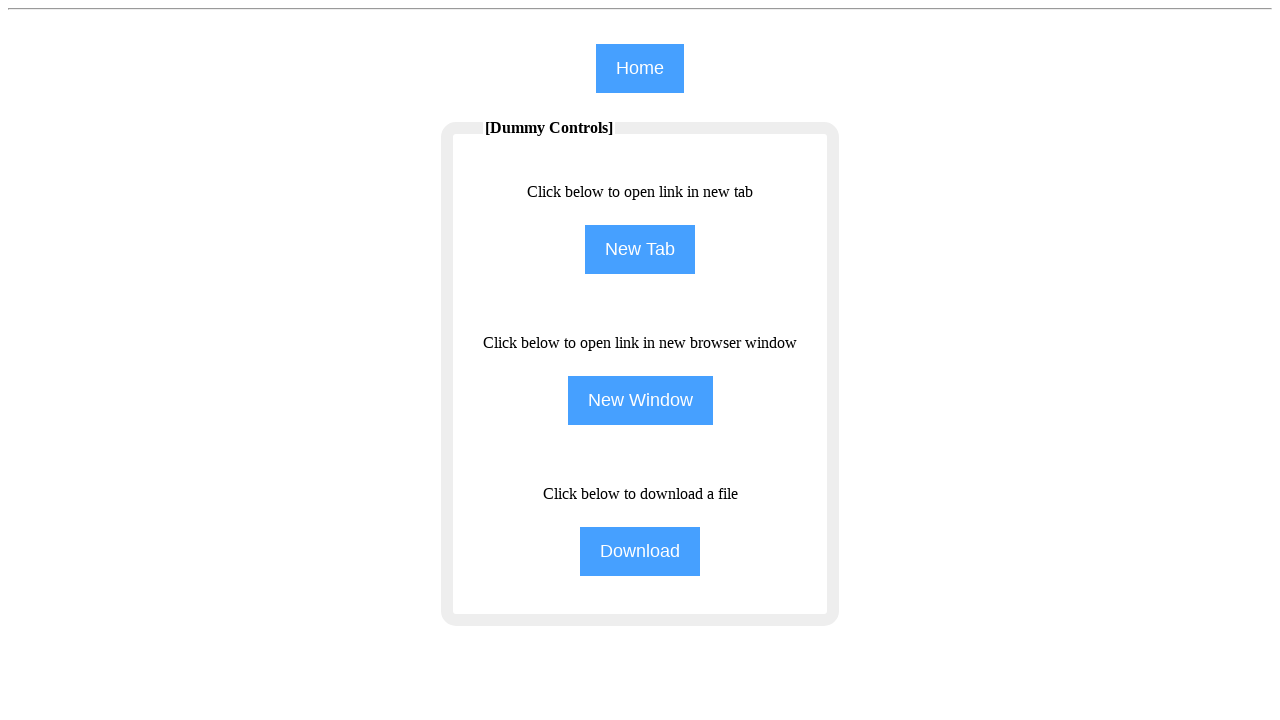

New child window opened and captured
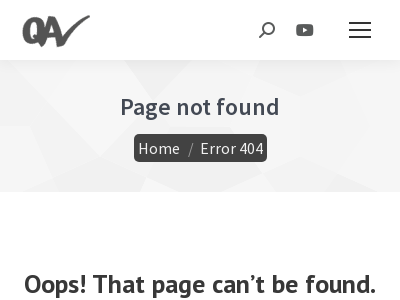

Child window page loaded completely
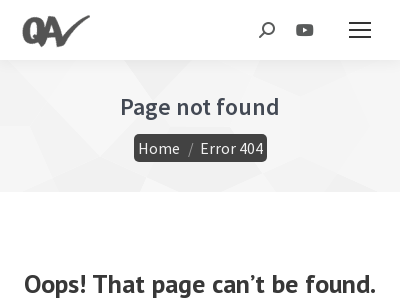

Filled search field in child window with 'Playwright testing' on #the7-search
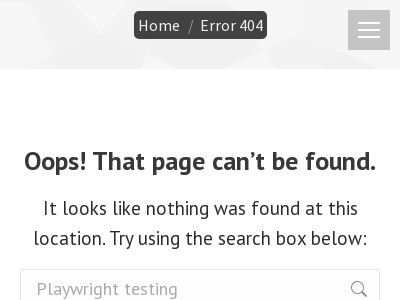

Located verification text element on main page
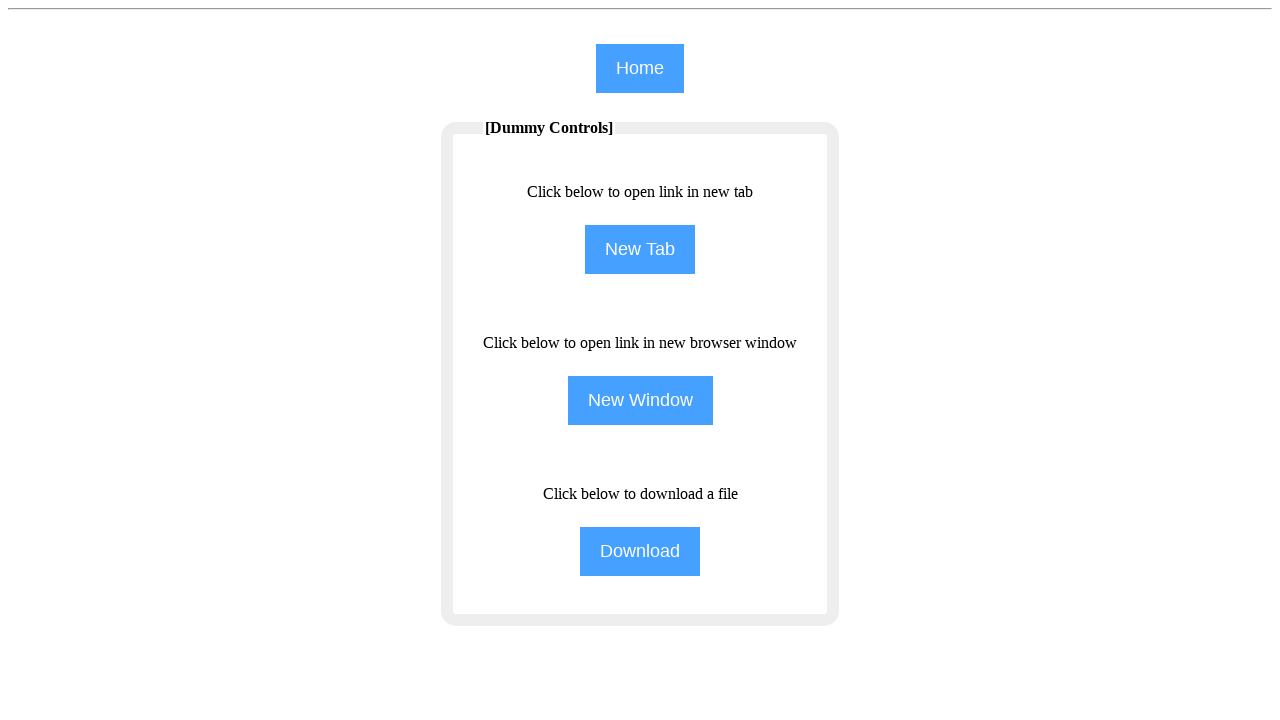

Verified that main page text is visible
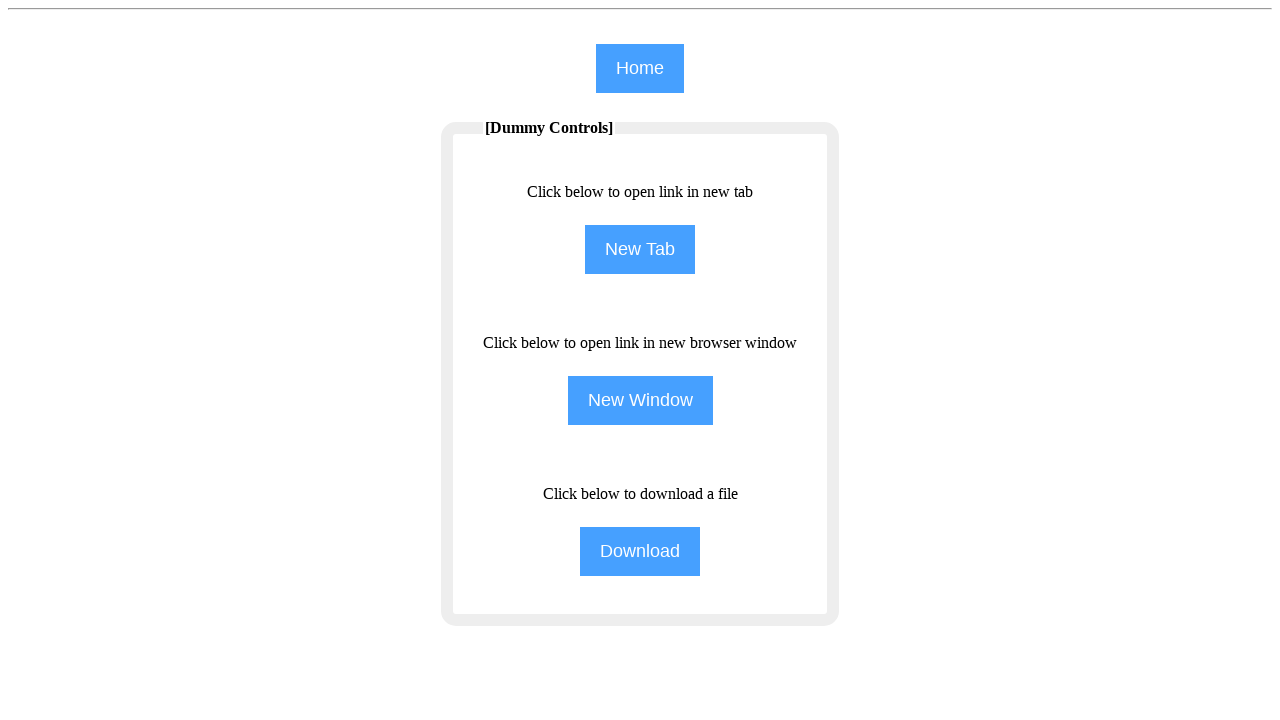

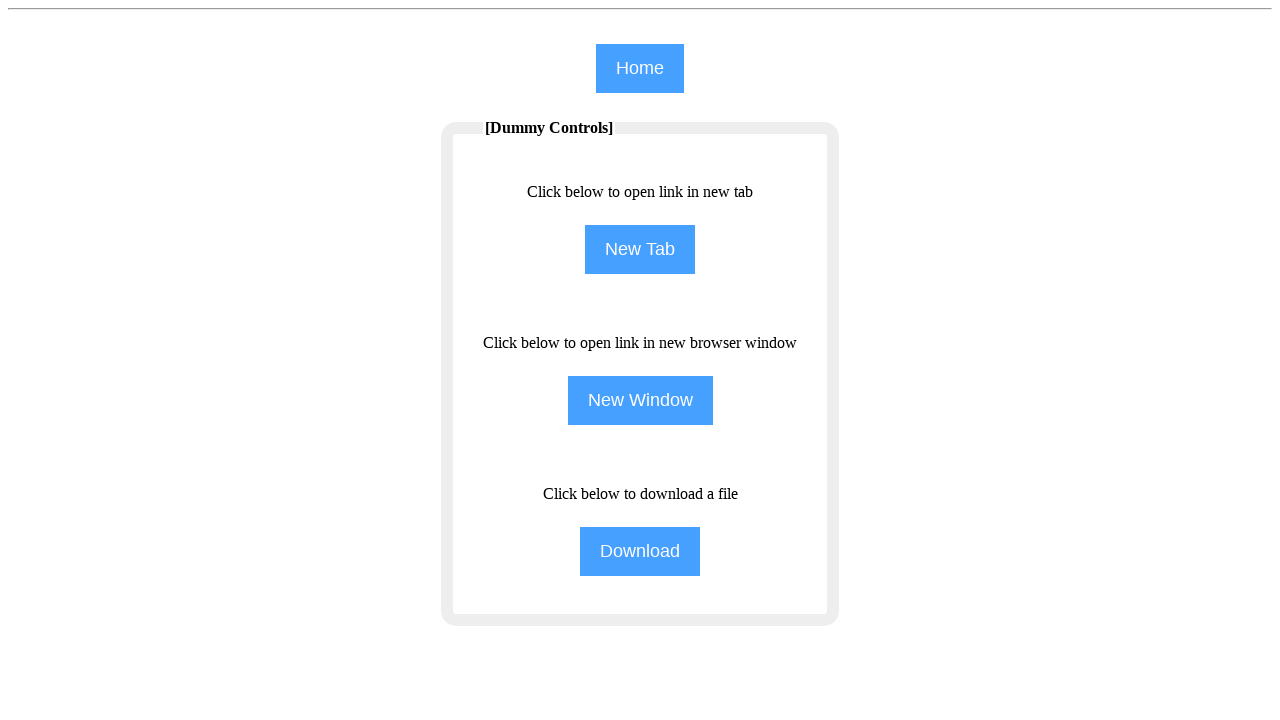